Tests filling out a registration/practice form by entering first name, last name, email, and phone number fields

Starting URL: https://demoqa.com/automation-practice-form

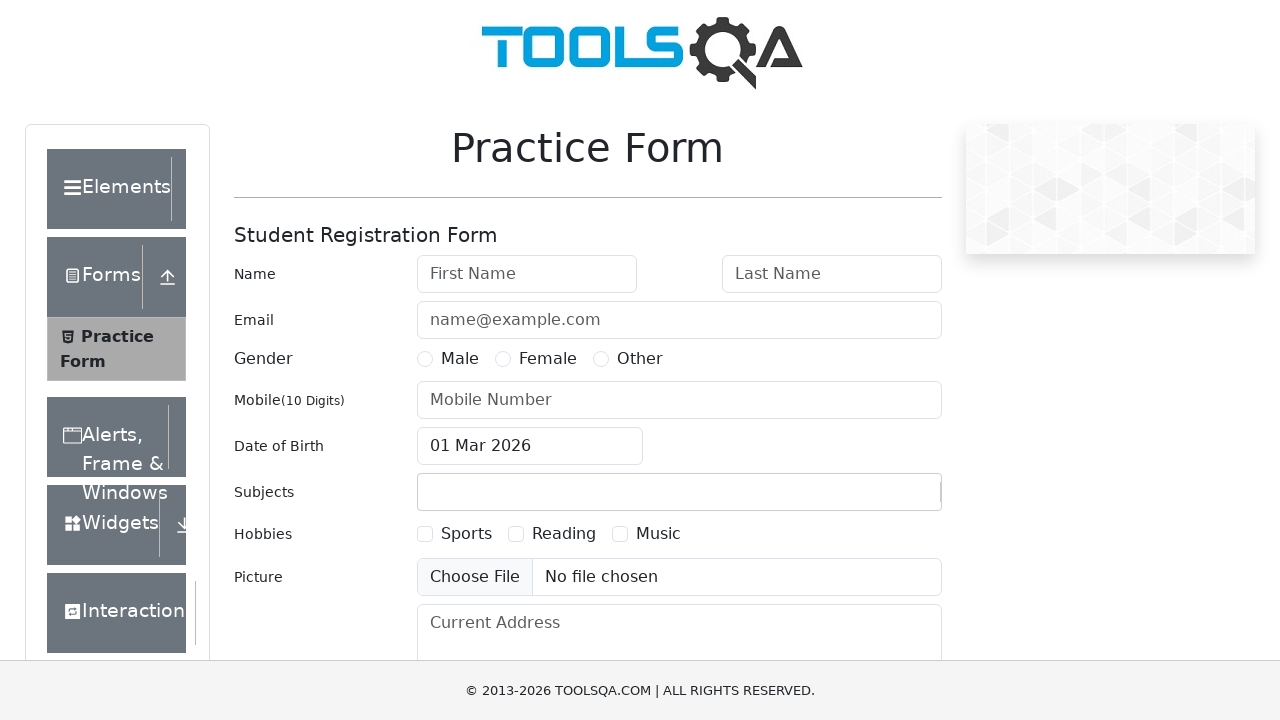

Filled first name field with 'Sergey' on #firstName
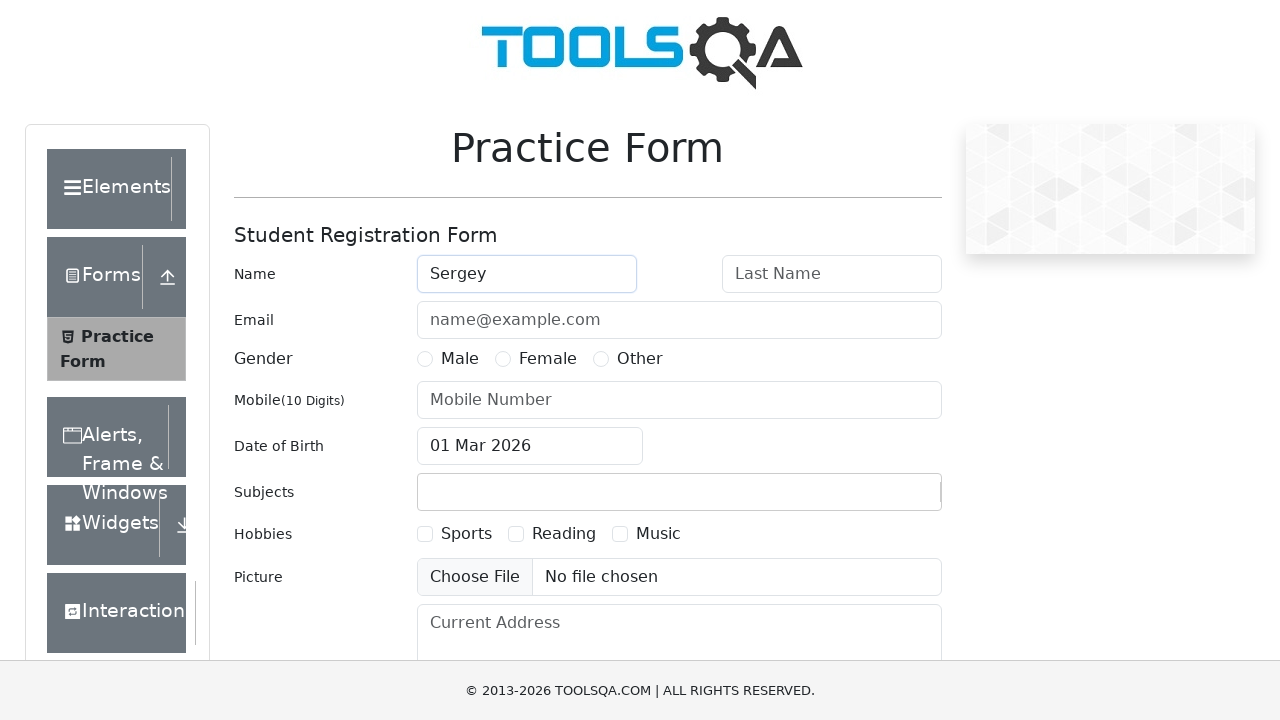

Filled last name field with 'Starostin' on #lastName
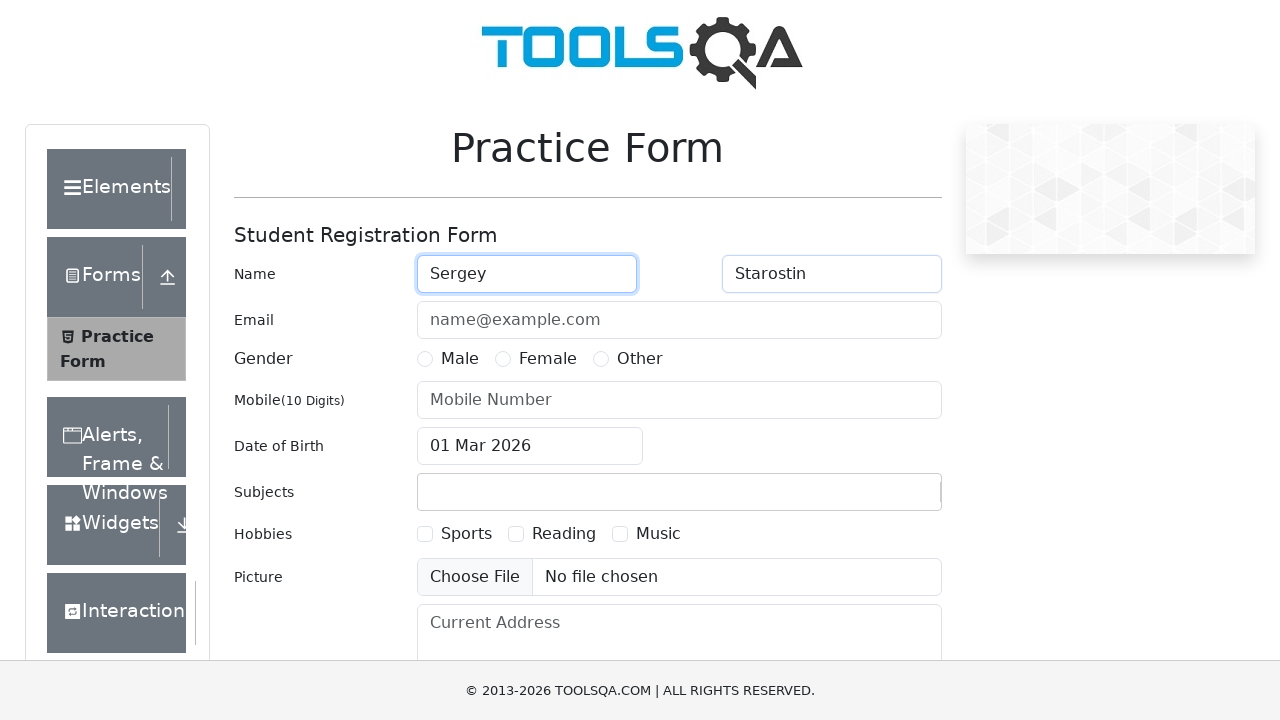

Filled email field with 'sergey@example.com' on #userEmail
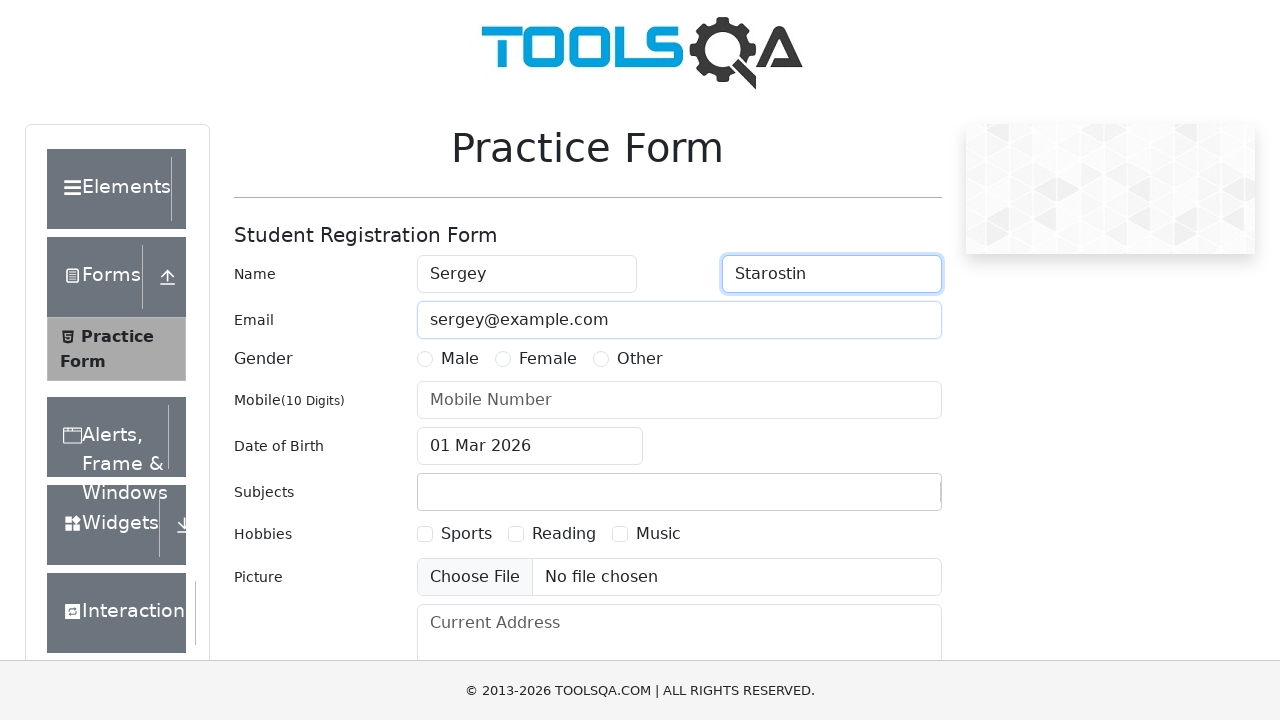

Filled phone number field with '89111234567' on #userNumber
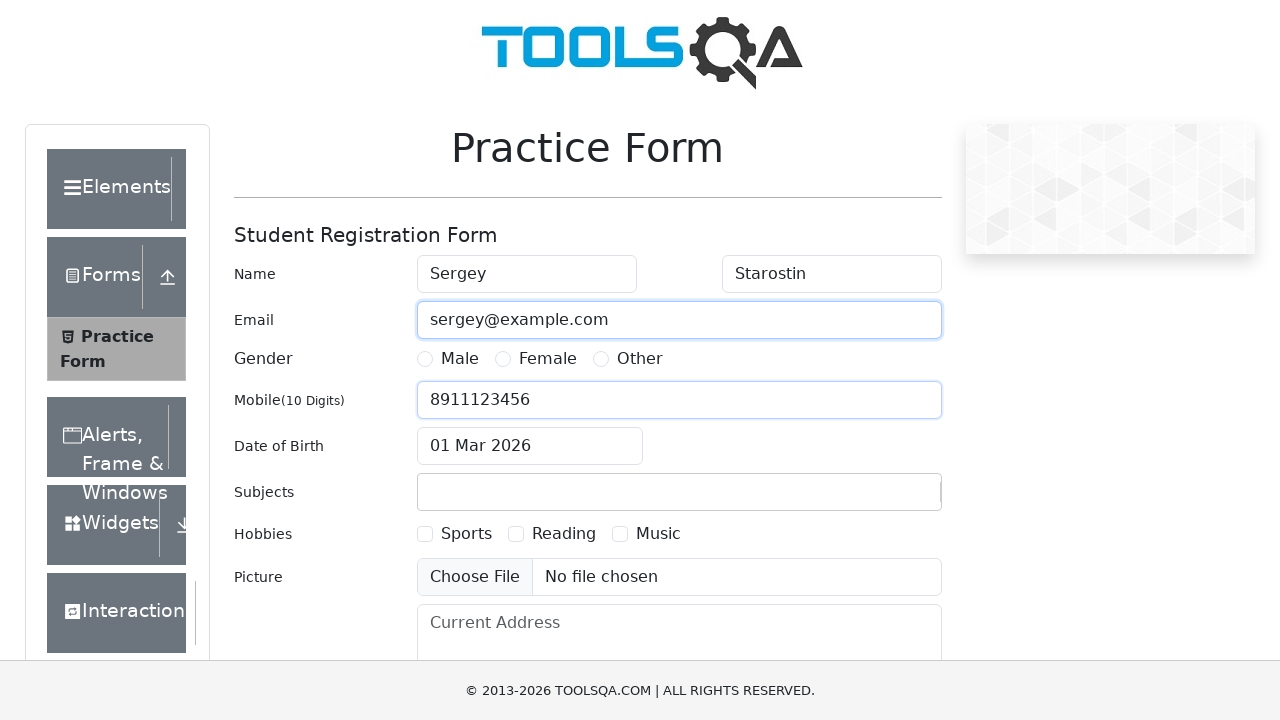

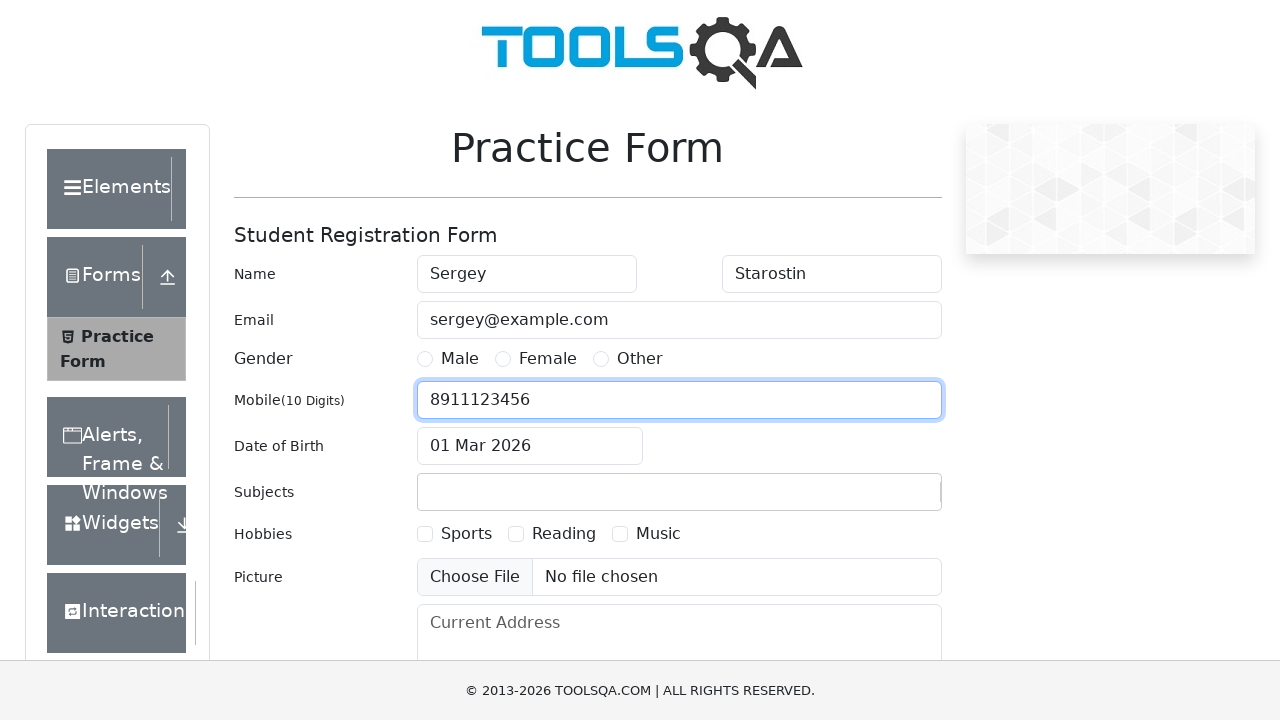